Navigates to the OrangeHRM demo site and clicks on the "OrangeHRM, Inc" link in the footer to visit the company website.

Starting URL: https://opensource-demo.orangehrmlive.com

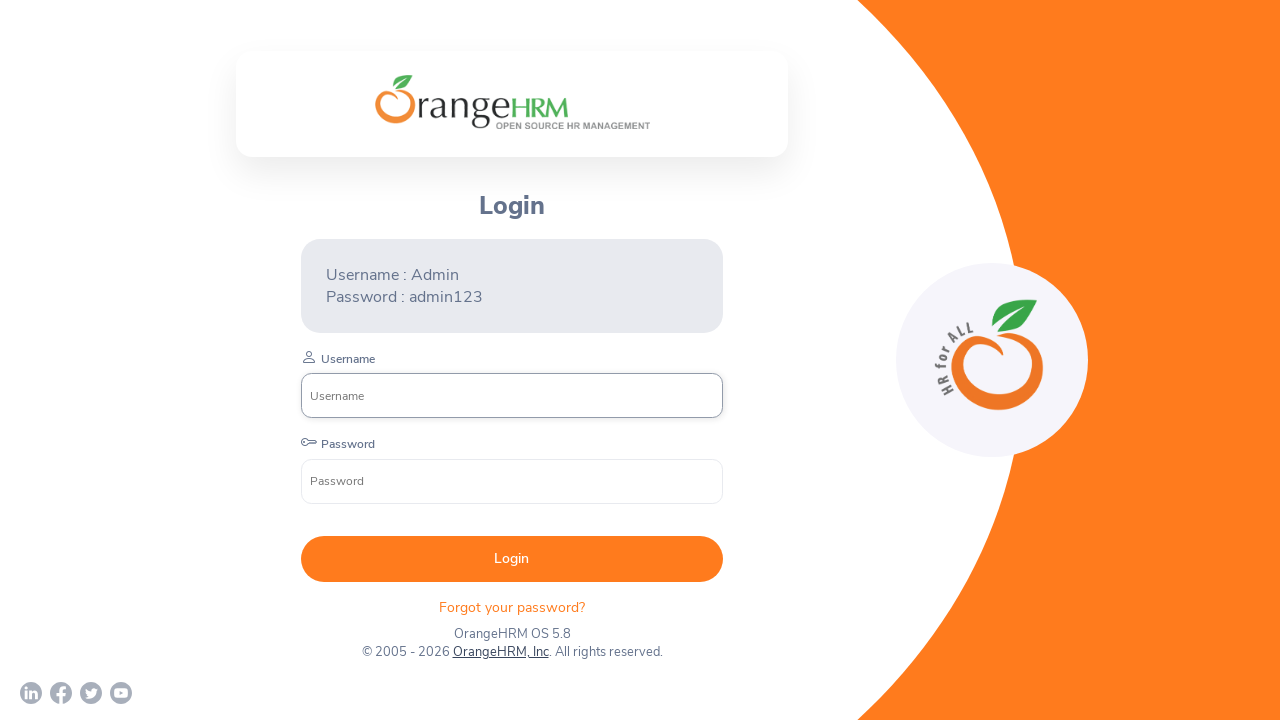

Waited for page to reach networkidle state
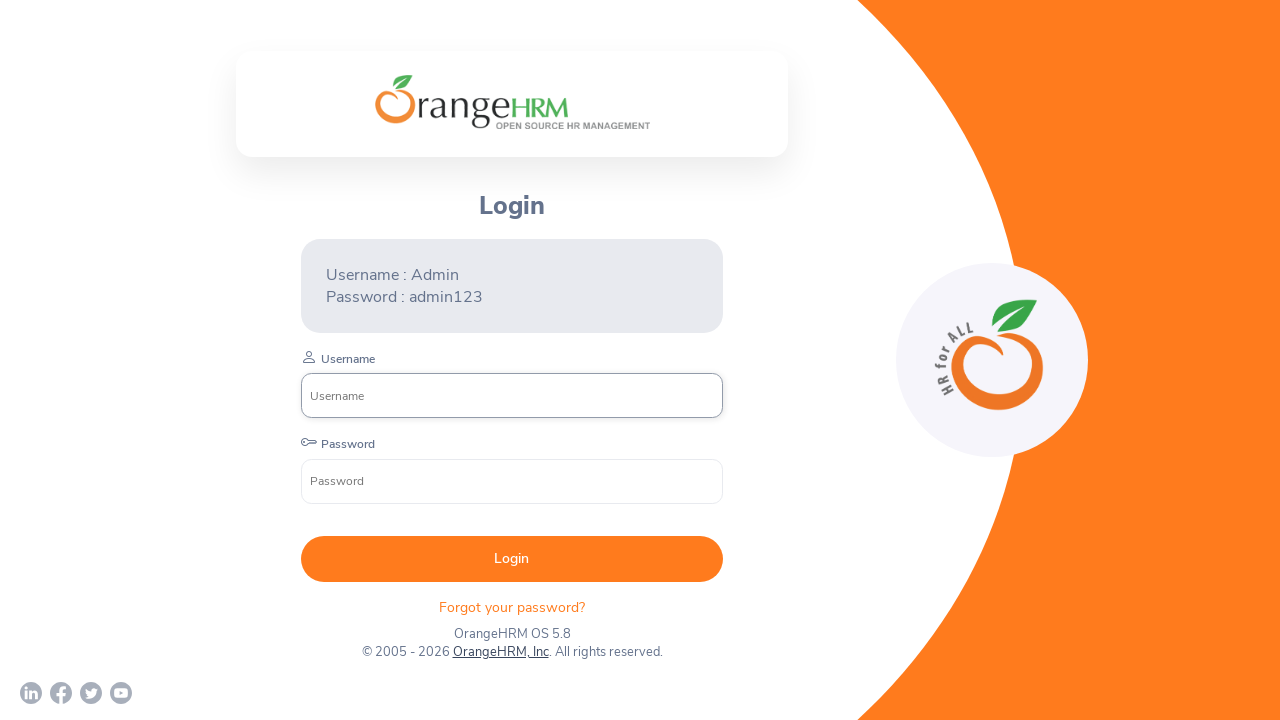

Clicked on the 'OrangeHRM, Inc' link in the footer at (500, 652) on text=OrangeHRM, Inc
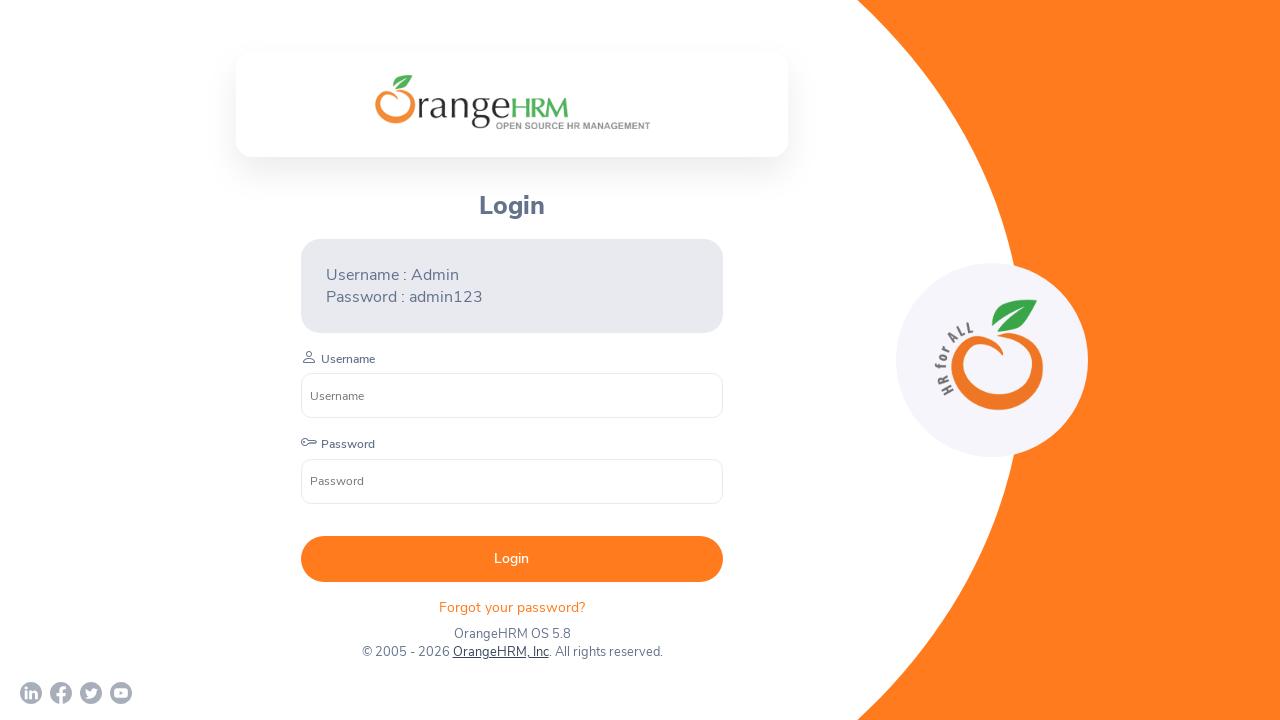

Waited for navigation to OrangeHRM company website to complete
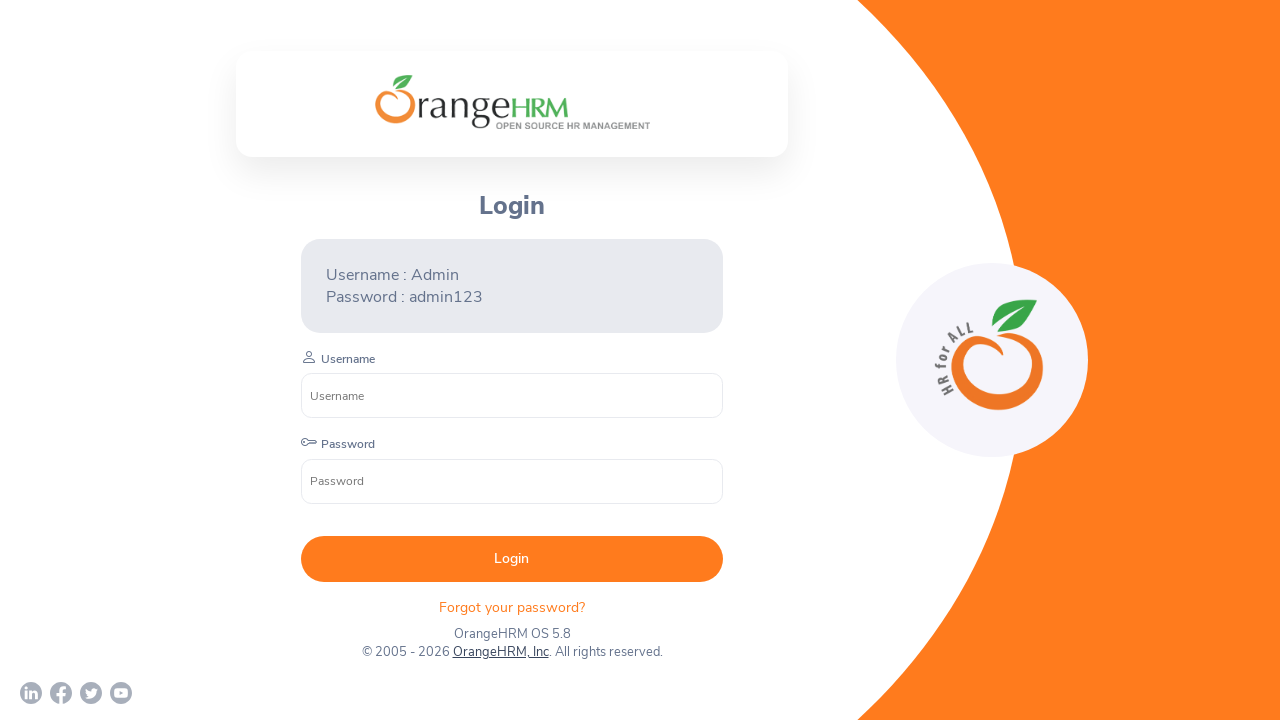

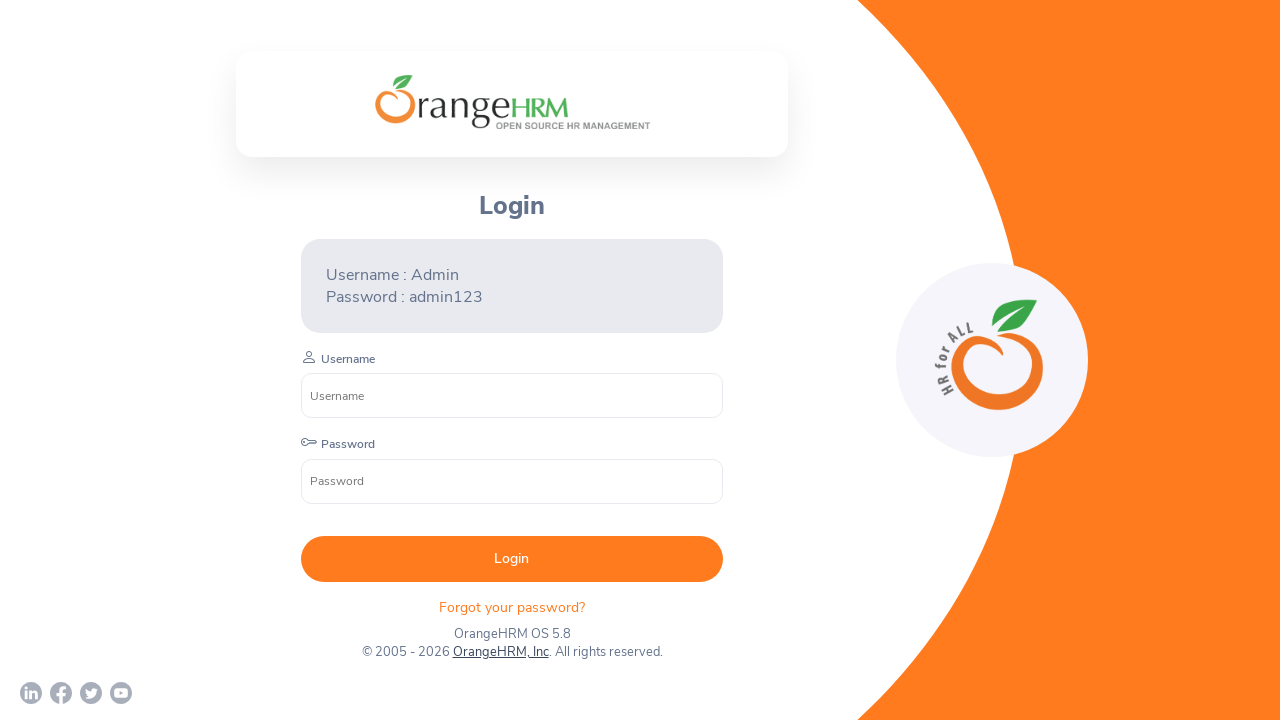